Navigates to SpiceJet booking page and retrieves information about the first 5 hyperlinks on the page

Starting URL: https://book.spicejet.com/Search.aspx

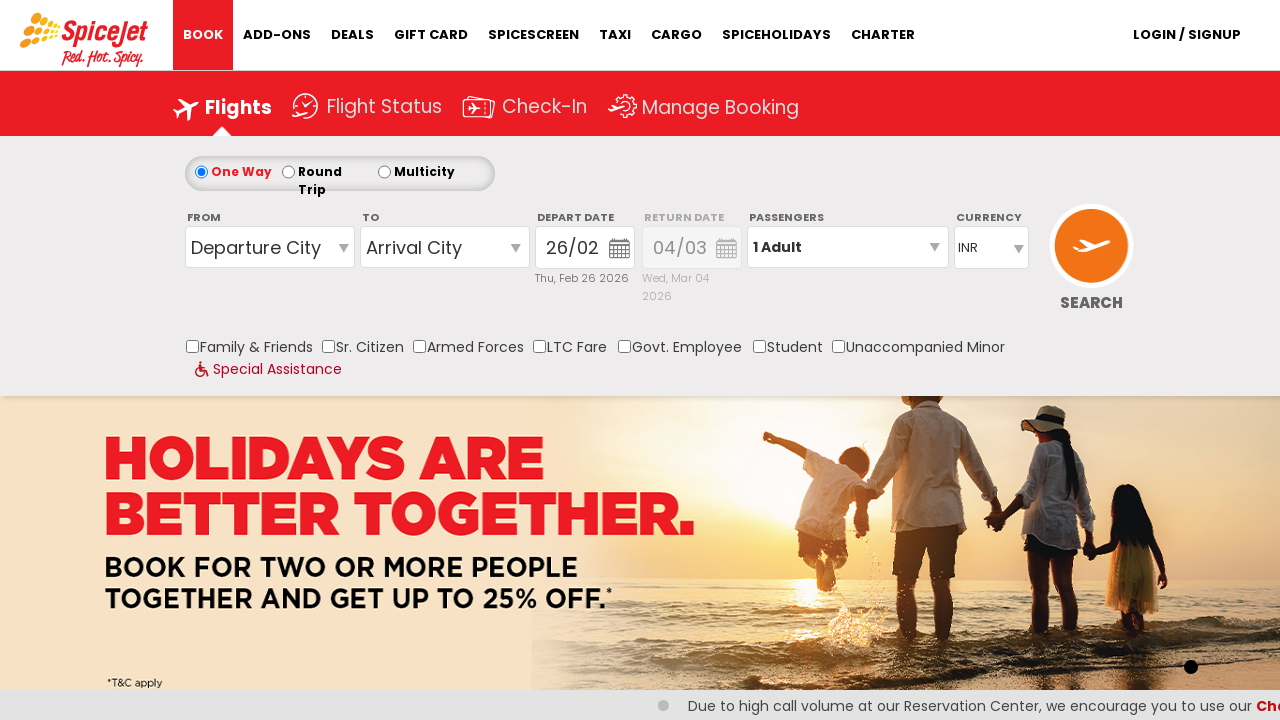

Waited for page to load with networkidle state
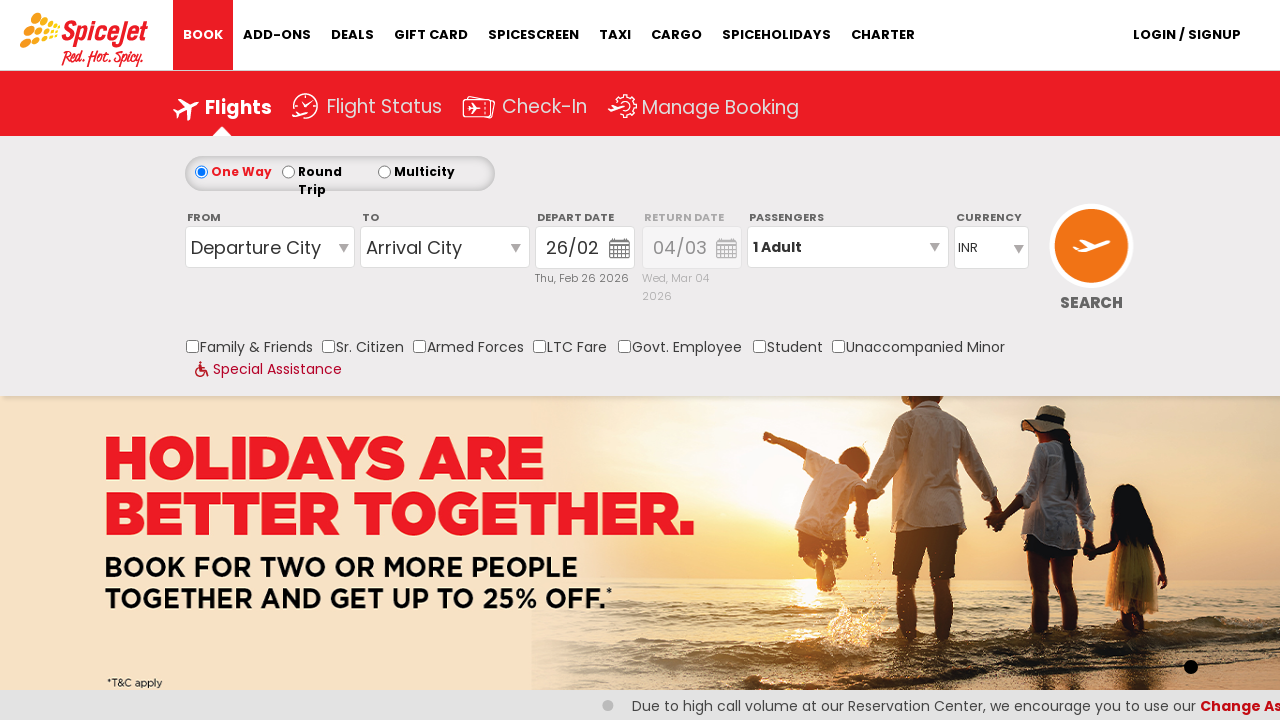

Retrieved all anchor elements from the page
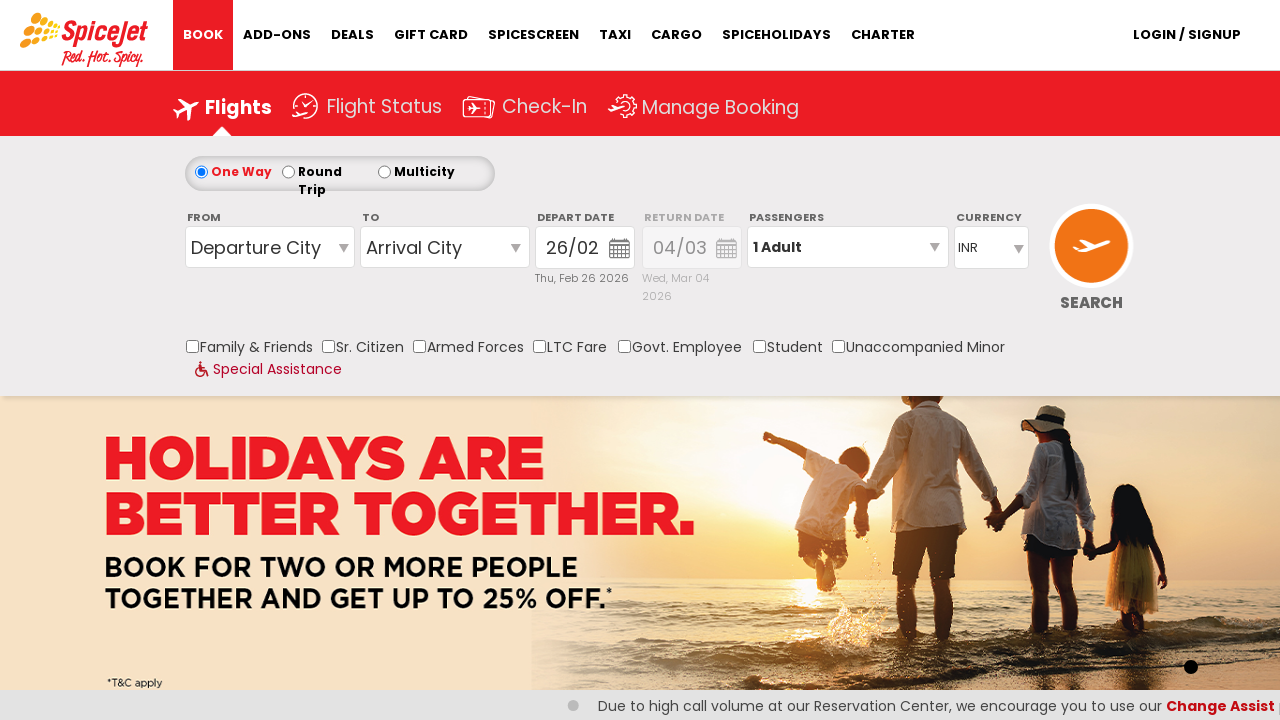

Retrieved text from link 1
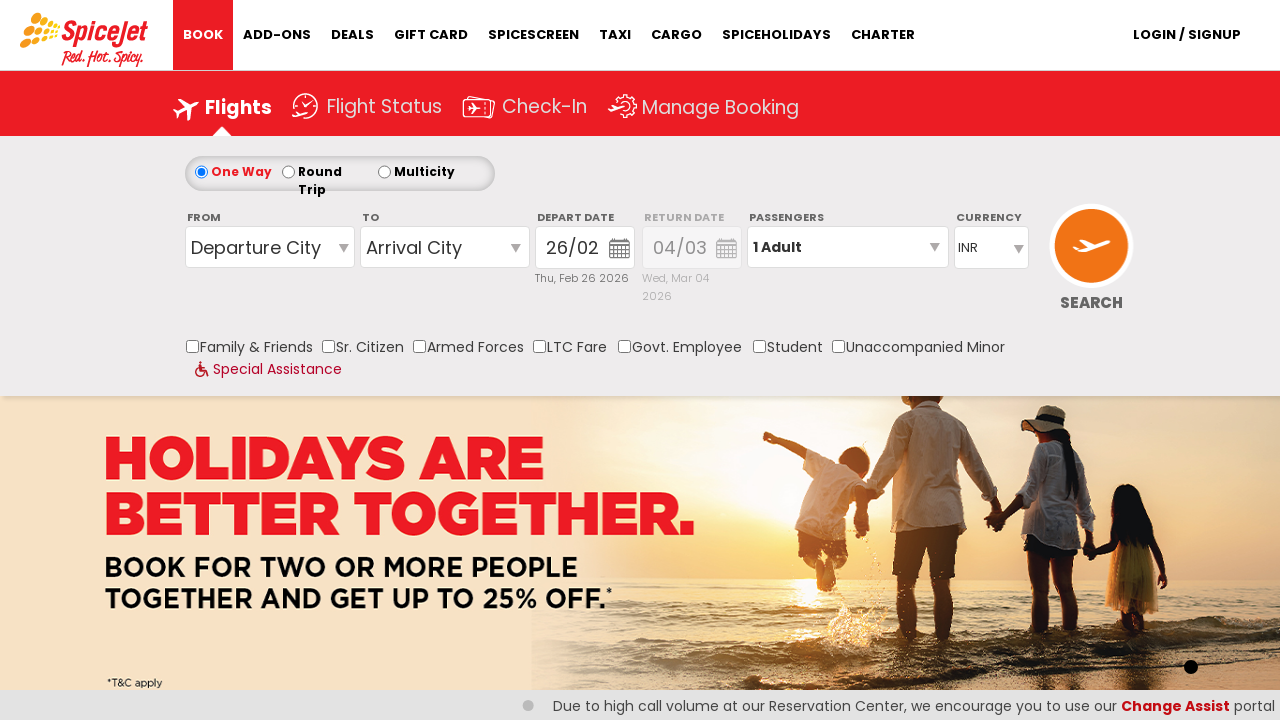

Link 1 has no text content
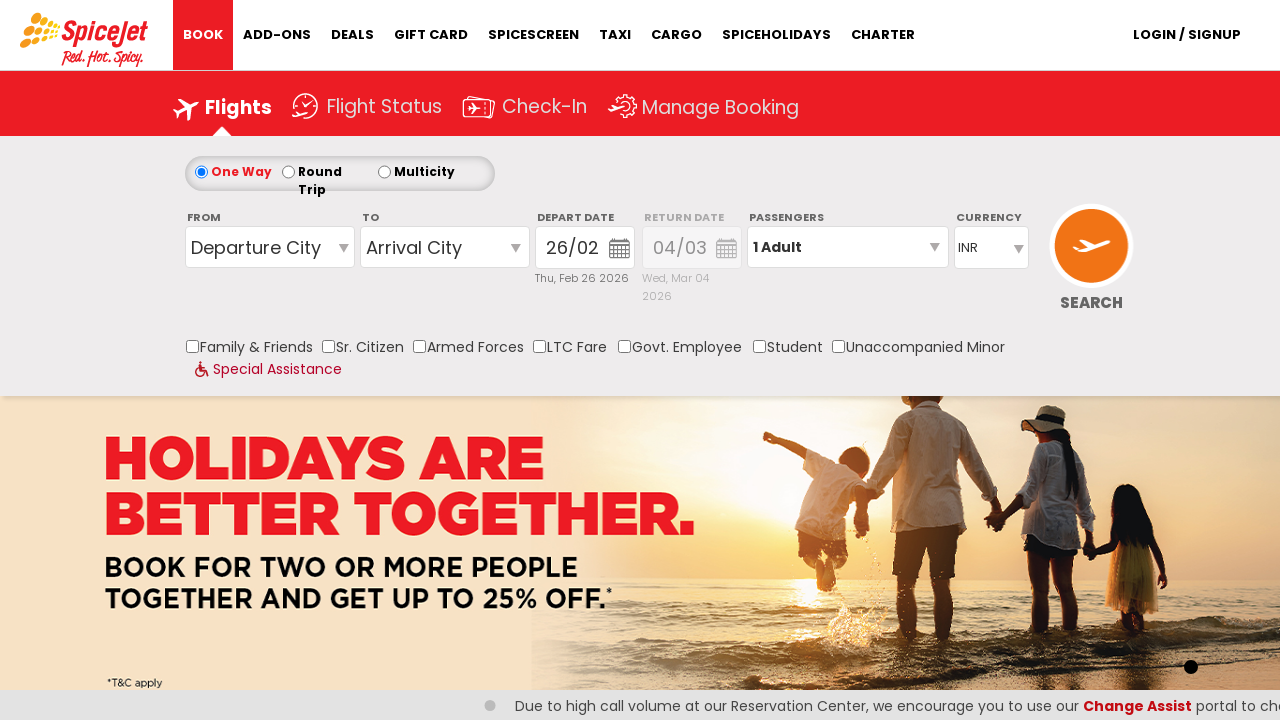

Retrieved text from link 2
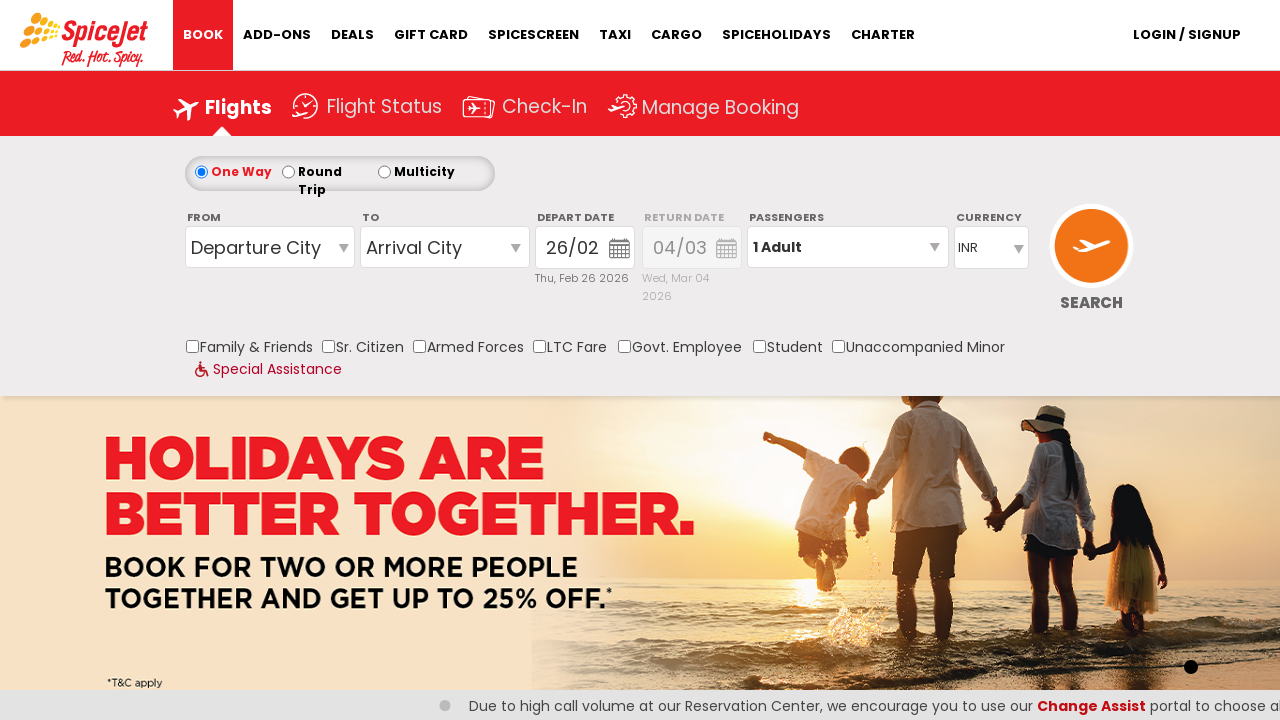

Link 2 contains text: BOOK
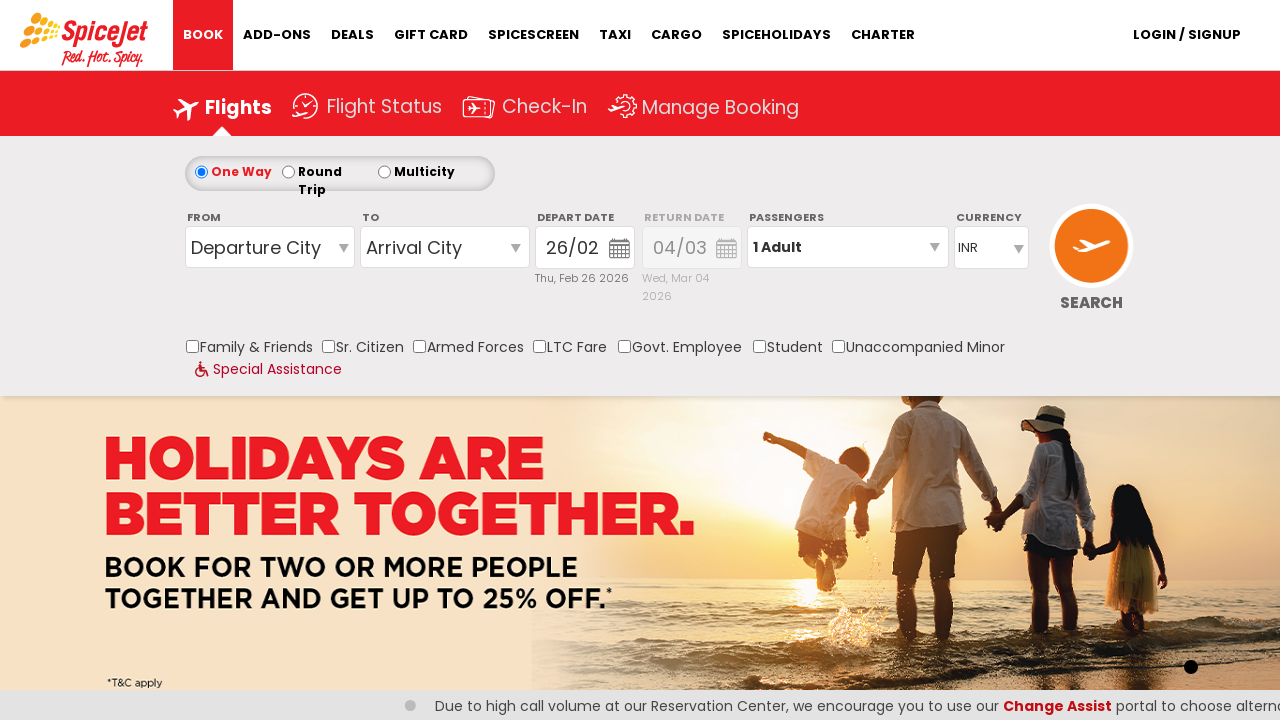

Retrieved text from link 3
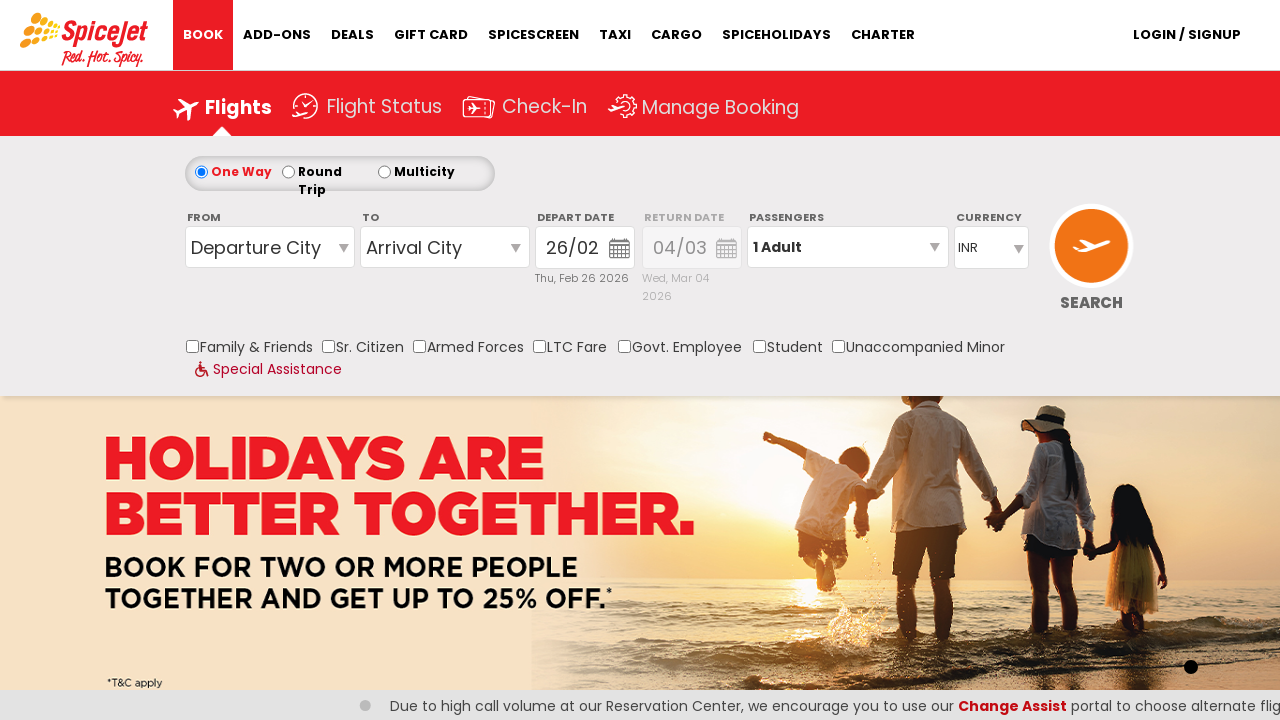

Link 3 contains text: ADD-ONS
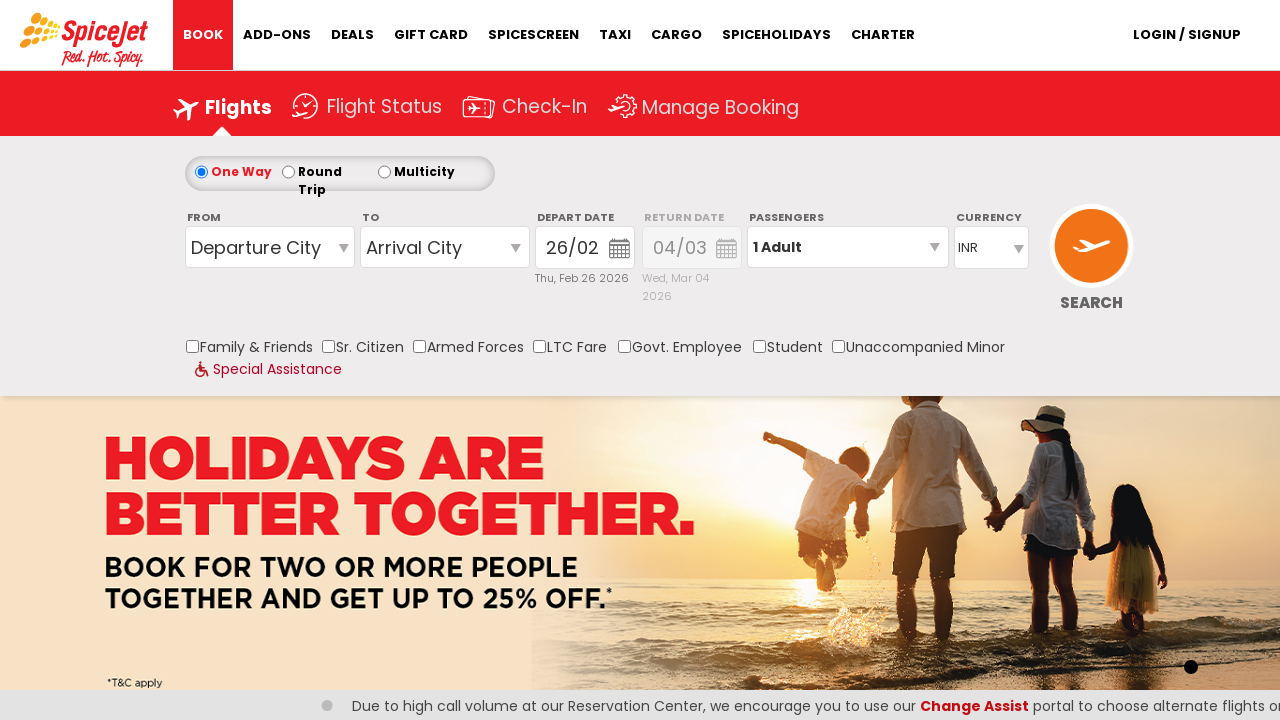

Retrieved text from link 4
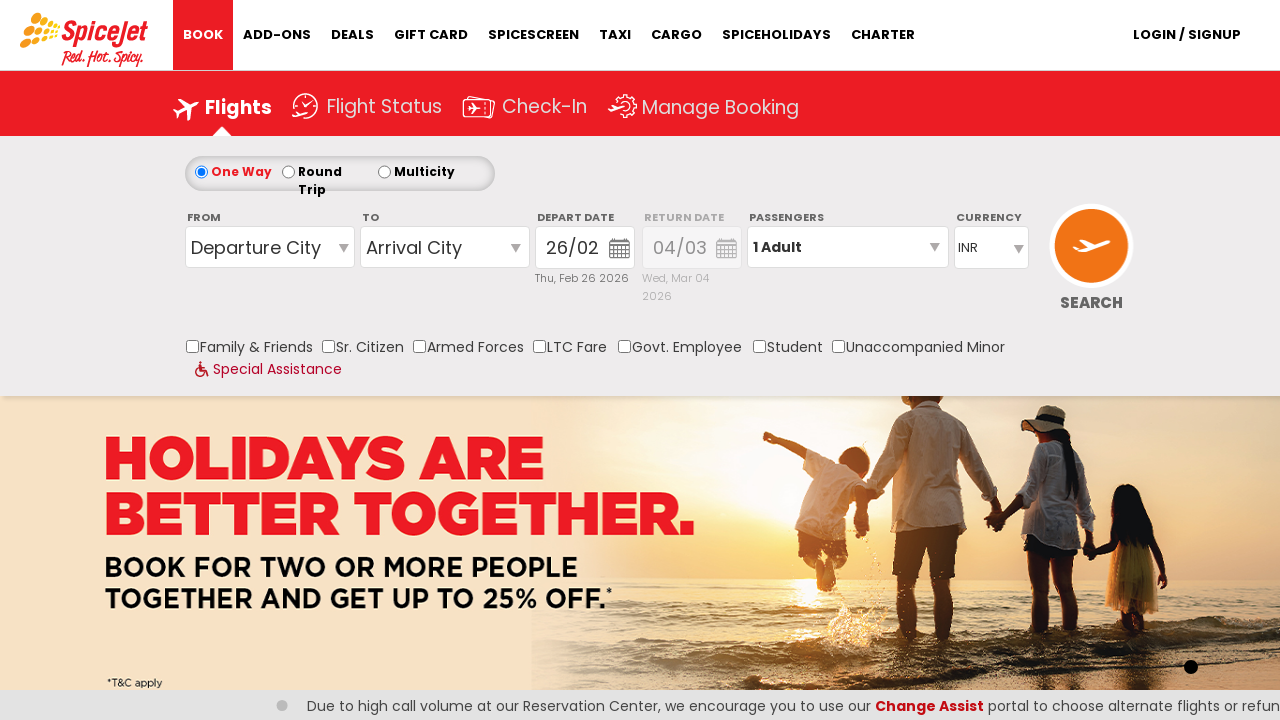

Link 4 contains text: 
                        SpiceMAX
                      
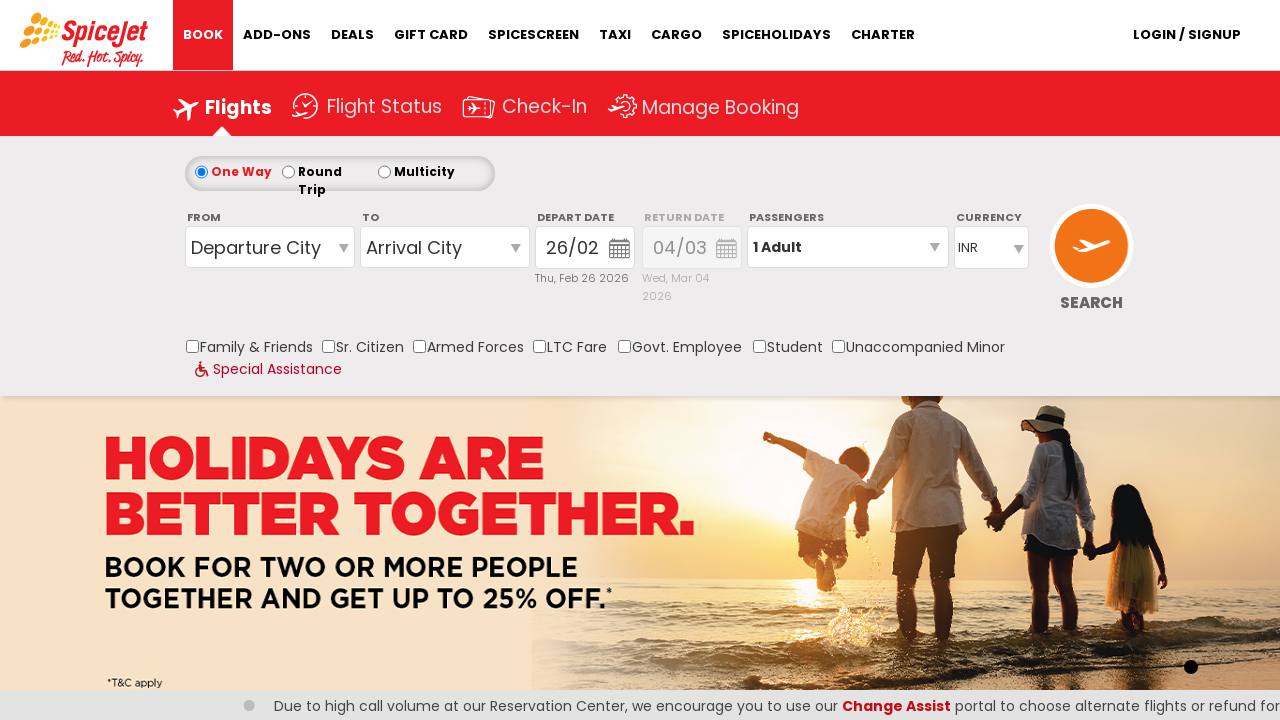

Retrieved text from link 5
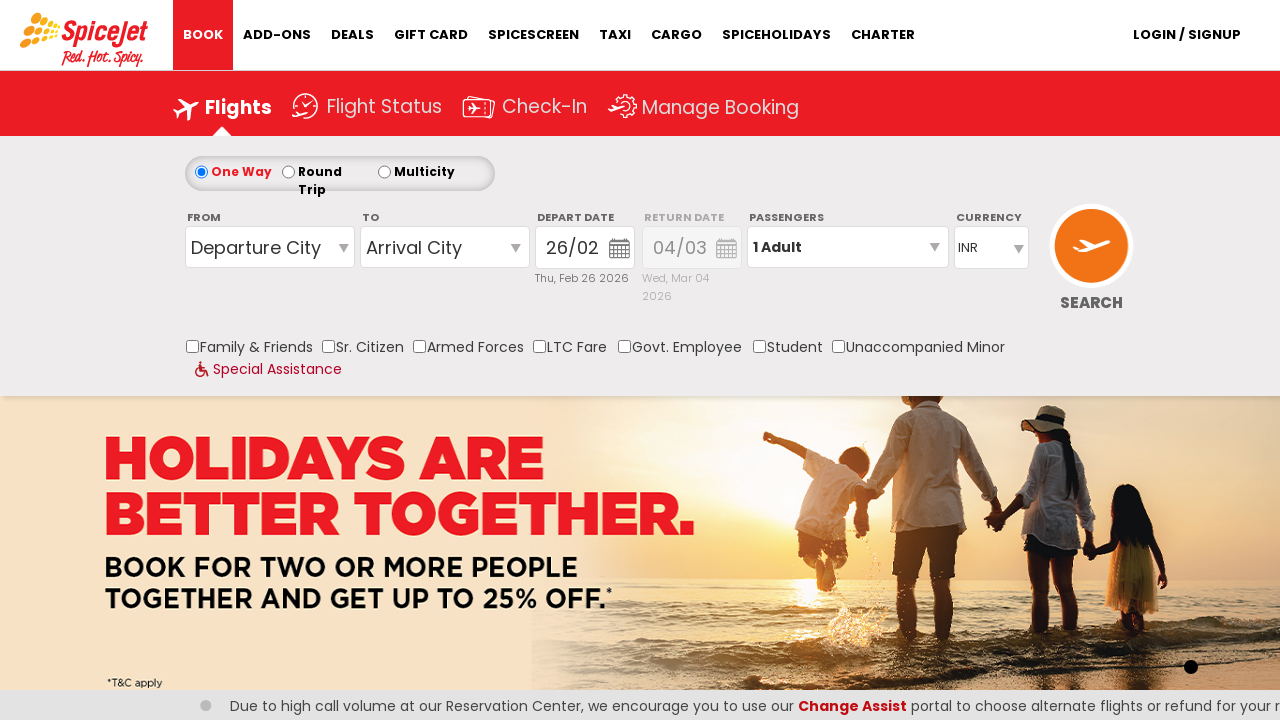

Link 5 contains text: 
                        SpiceCafé
                      
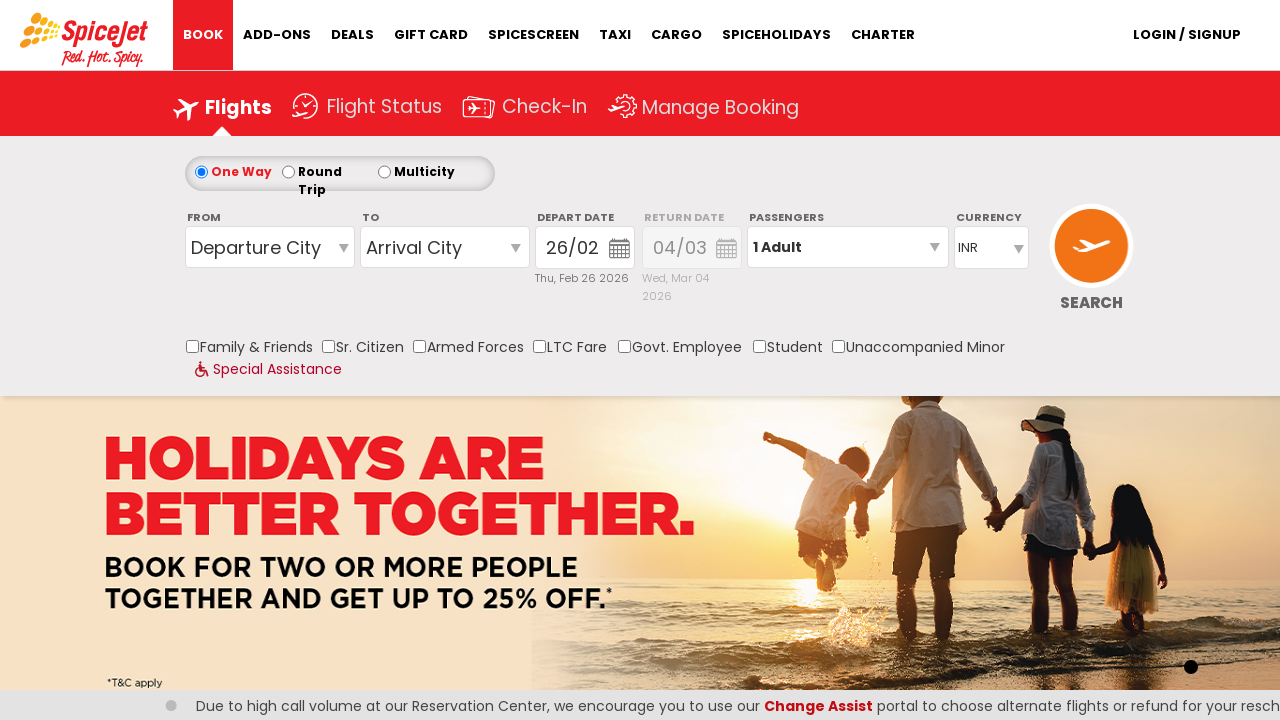

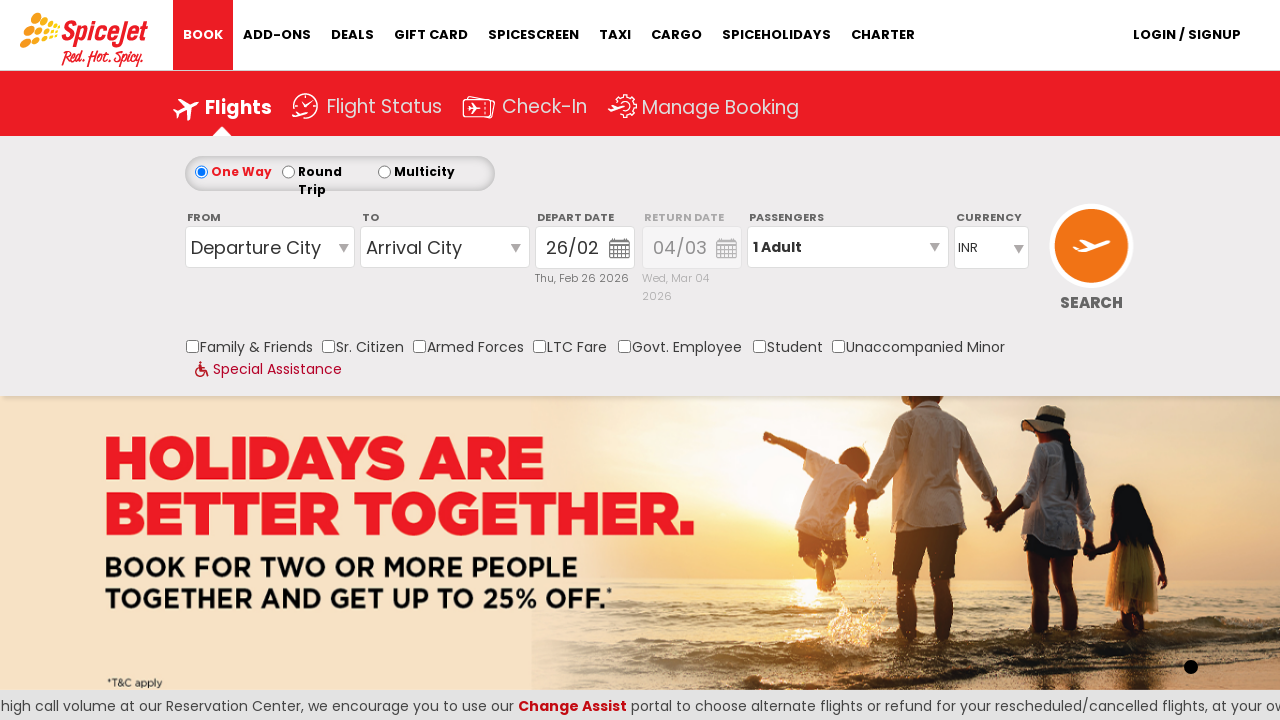